Tests navigation to the Date Picker widget section by clicking on Widgets and then the Date Picker submenu item

Starting URL: https://demoqa.com

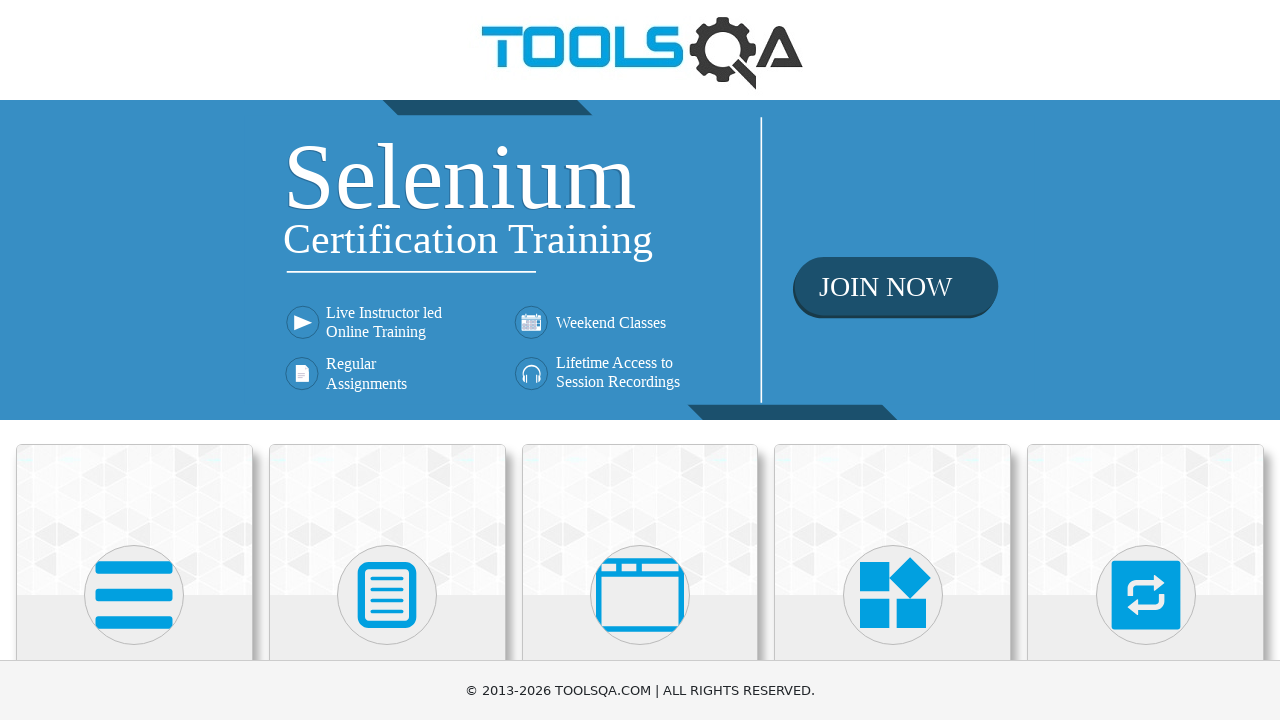

Clicked on Widgets section from homepage at (893, 360) on text=Widgets
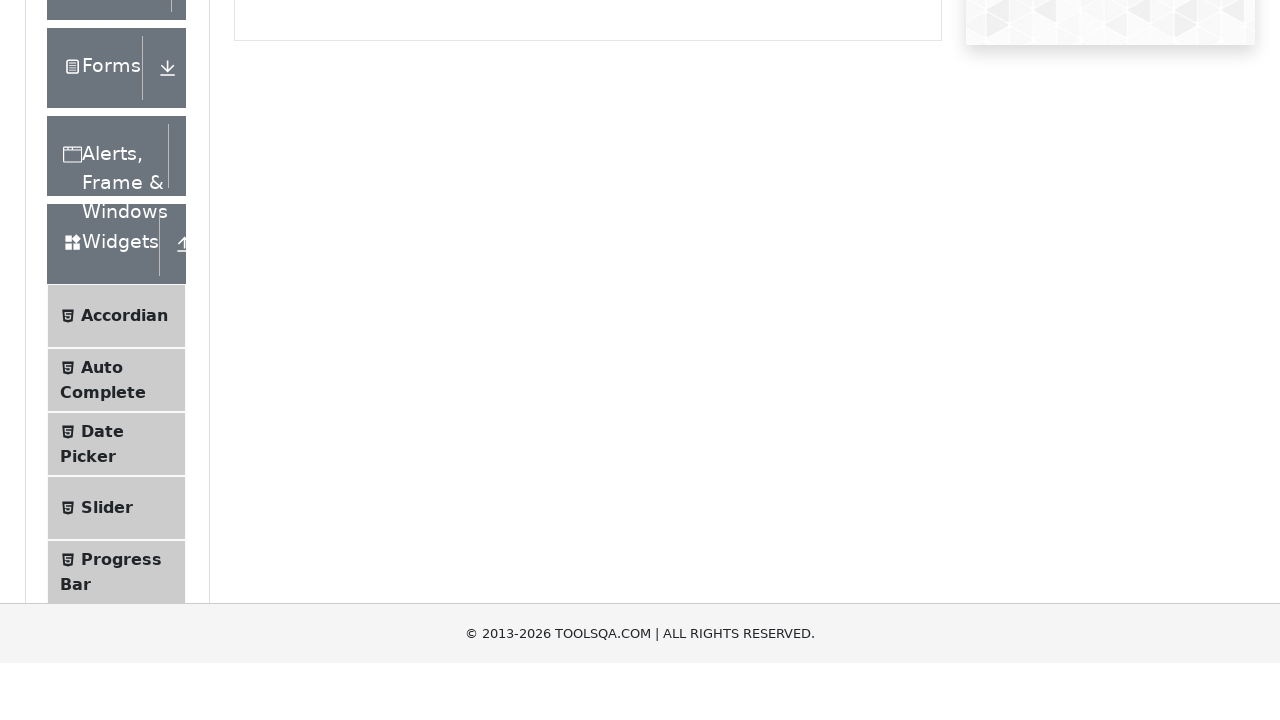

Located Date Picker submenu item
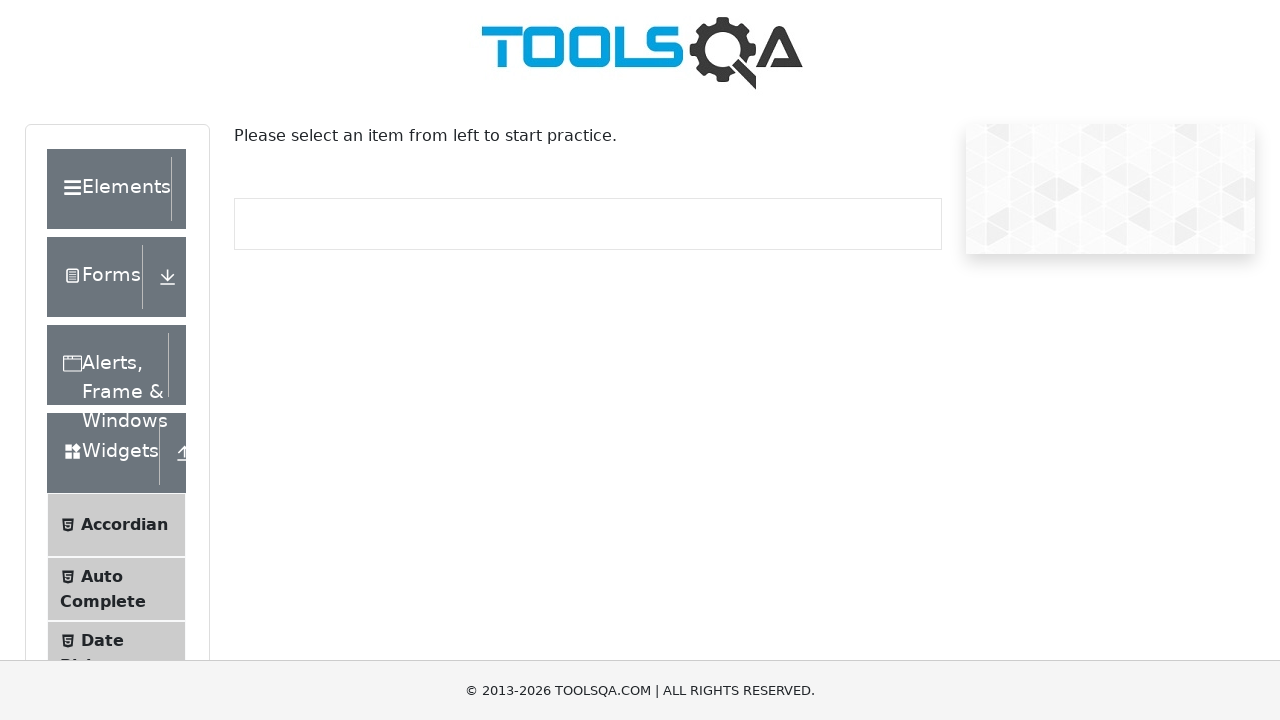

Scrolled Date Picker submenu item into view
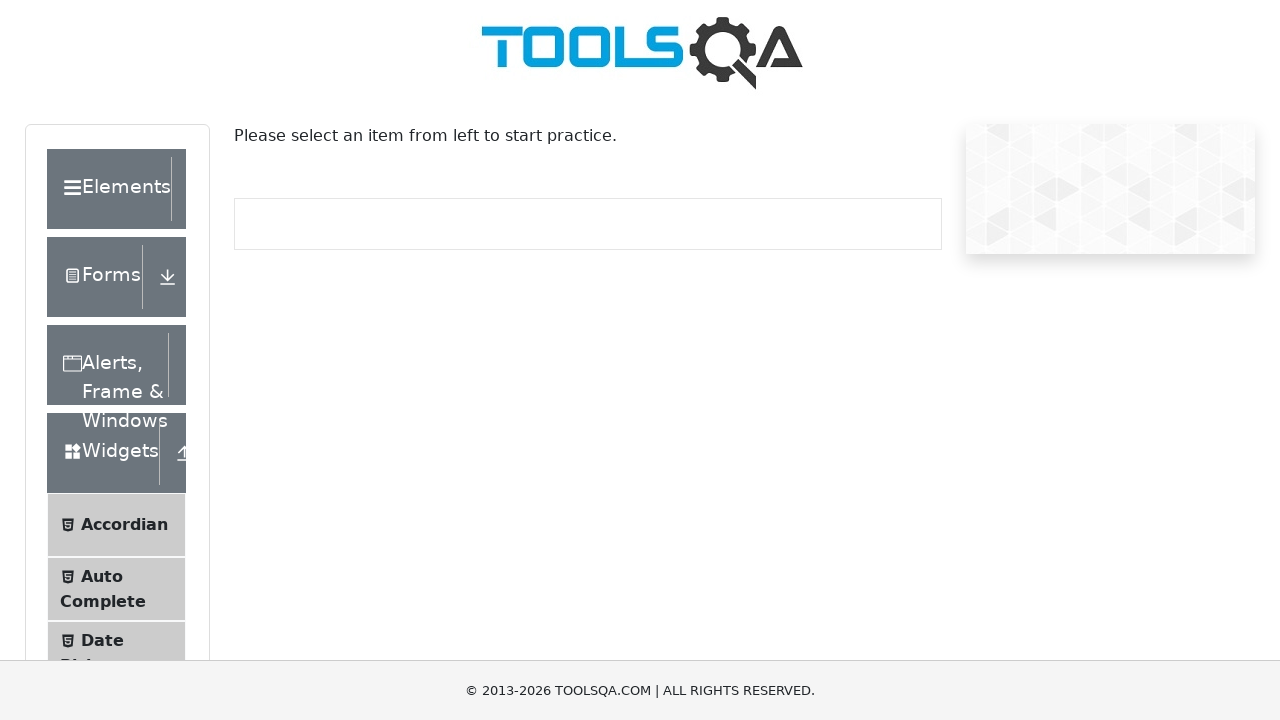

Clicked on Date Picker submenu item at (102, 640) on xpath=//*[normalize-space(text())='Date Picker']
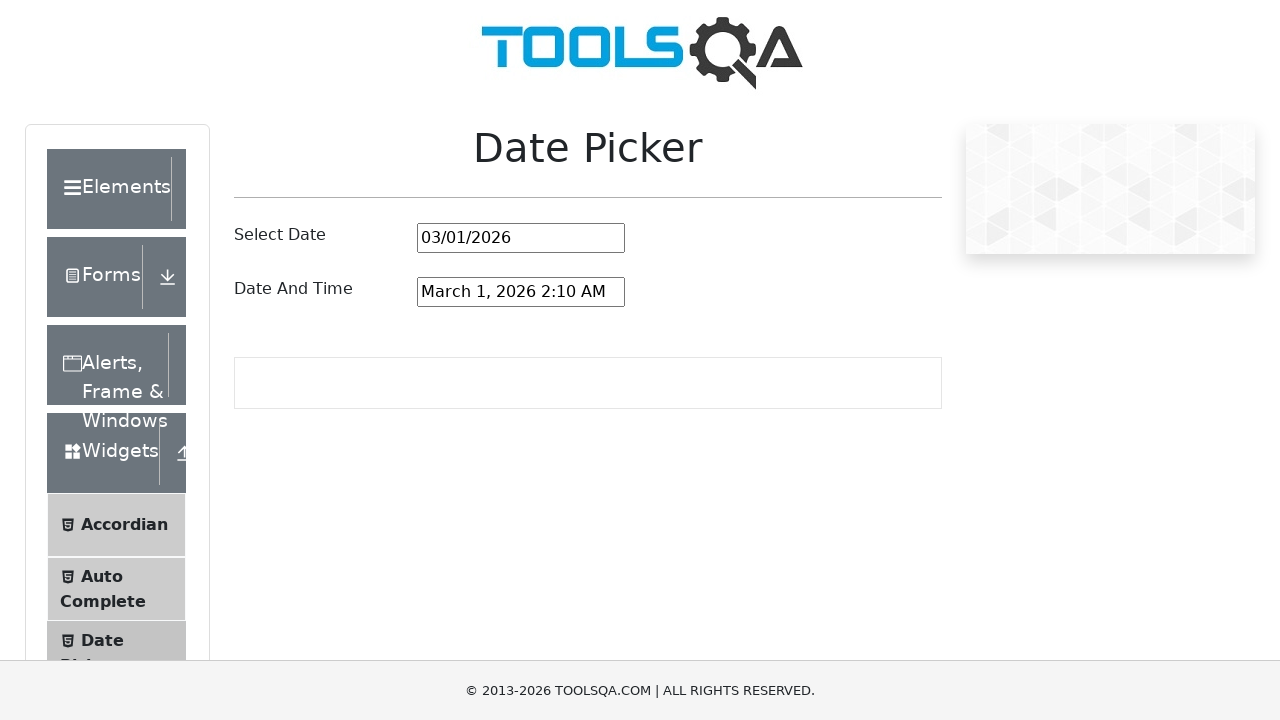

Date Picker page loaded and title verified
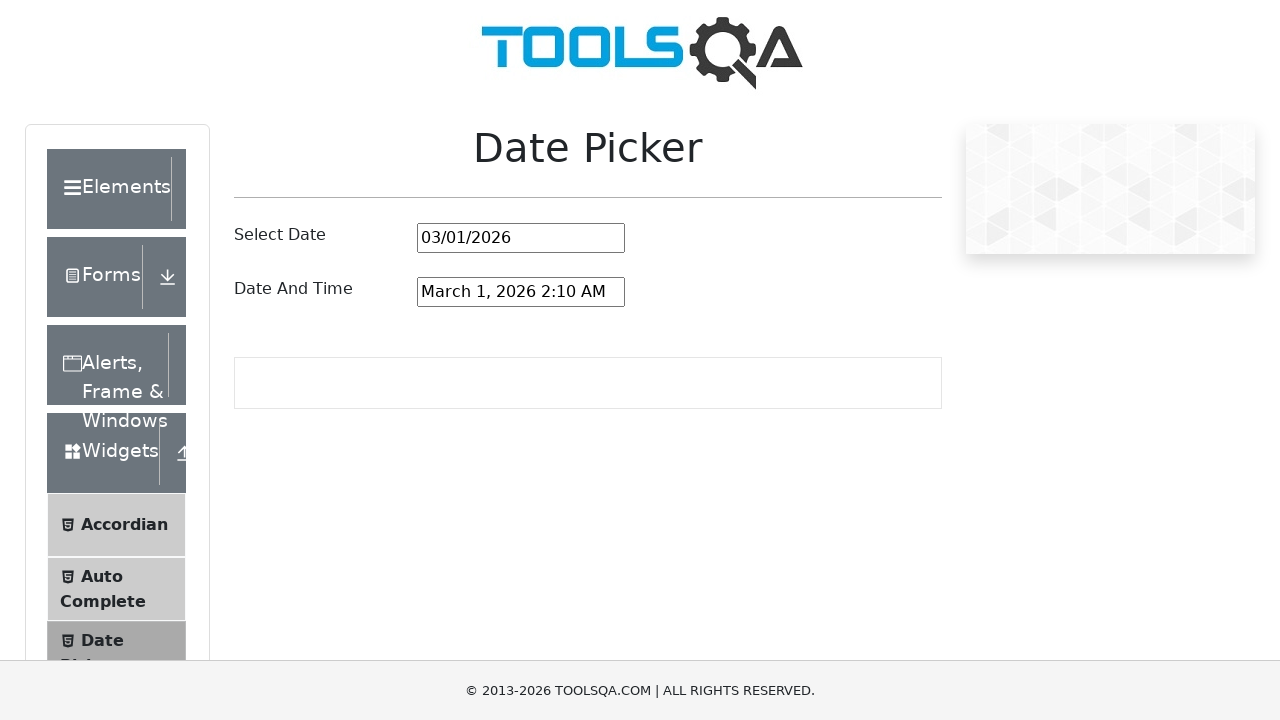

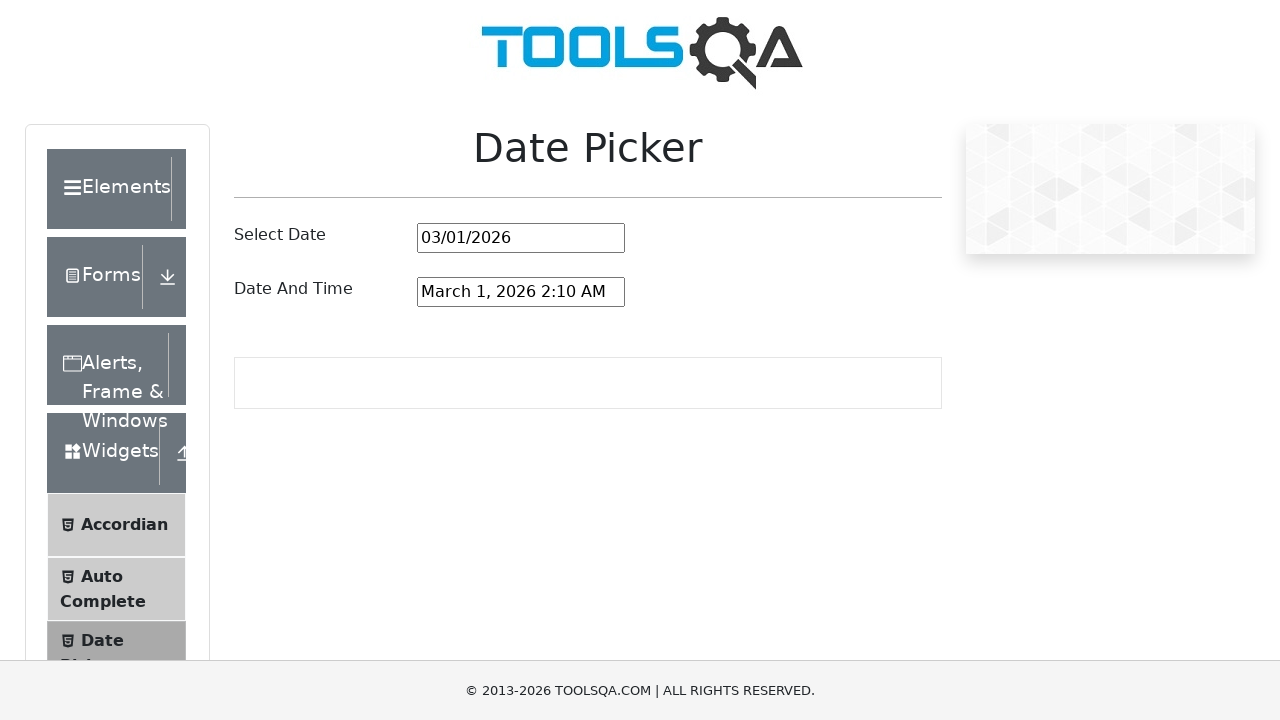